Navigates to Selenium downloads page and clicks on the Java download link for the latest stable version

Starting URL: https://www.selenium.dev/downloads/

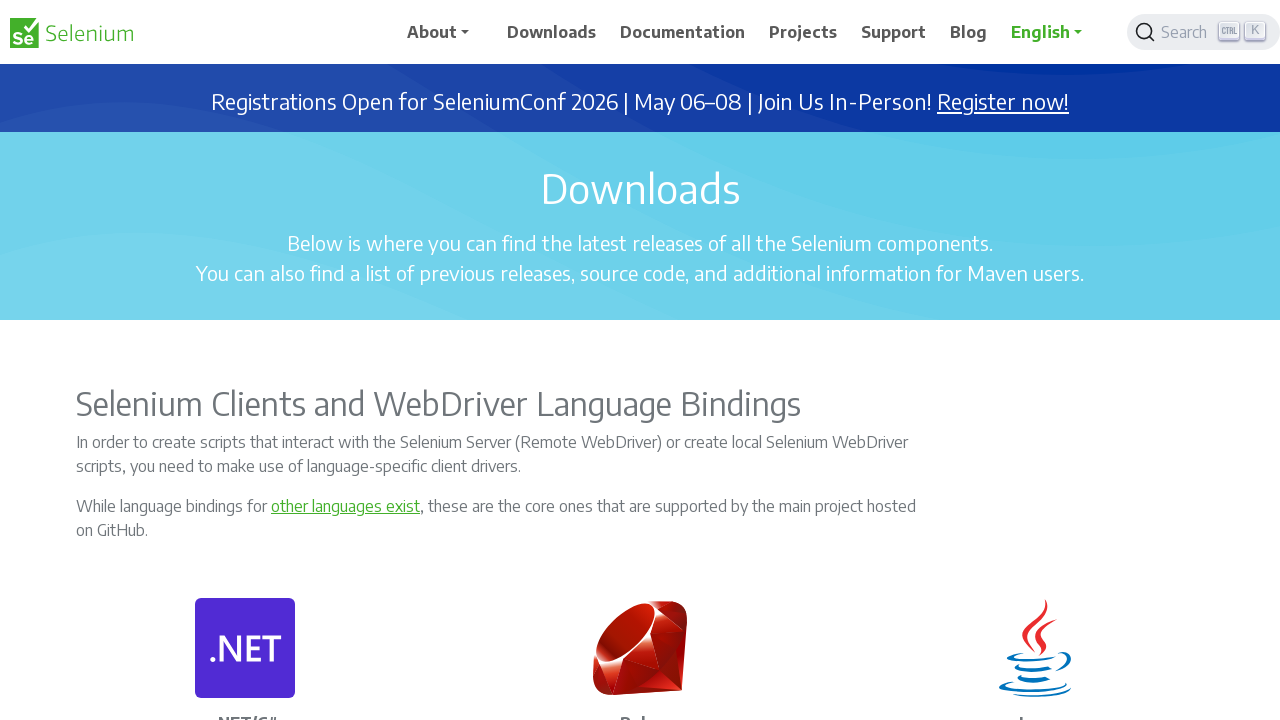

Navigated to Selenium downloads page
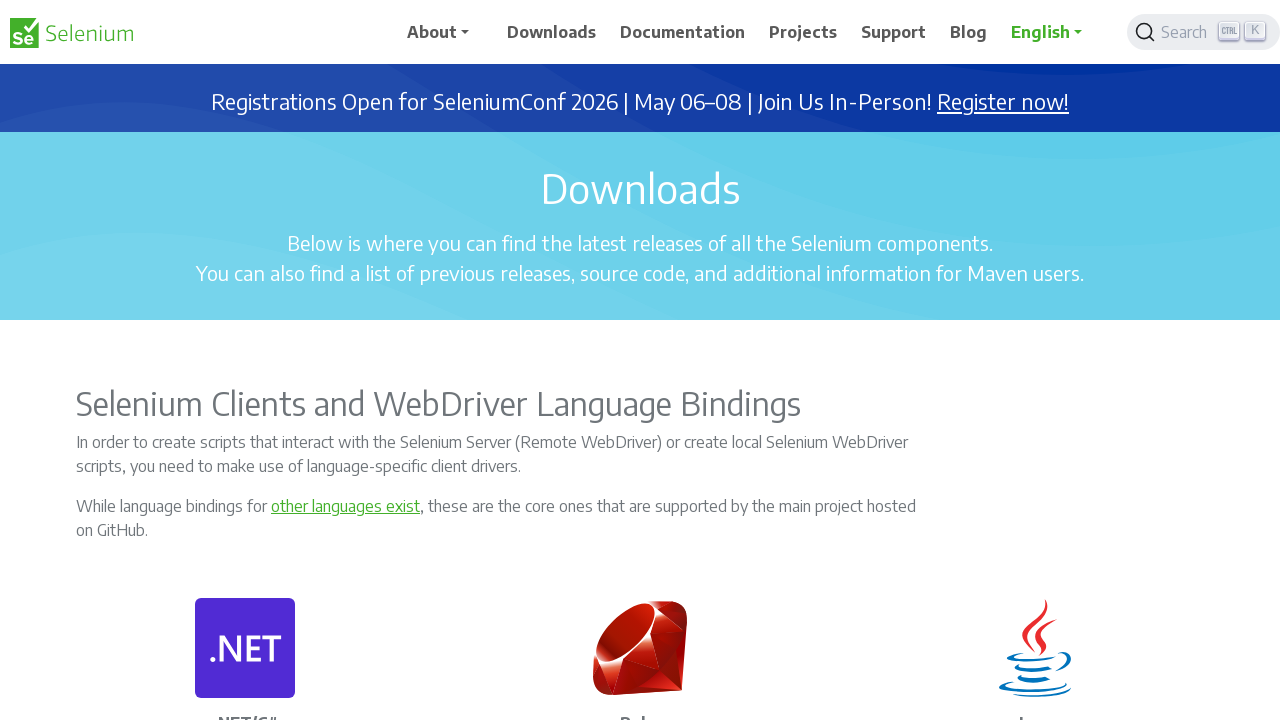

Clicked Java download link for latest stable version at (1060, 360) on xpath=//p[.='Java']/../p[2]/a
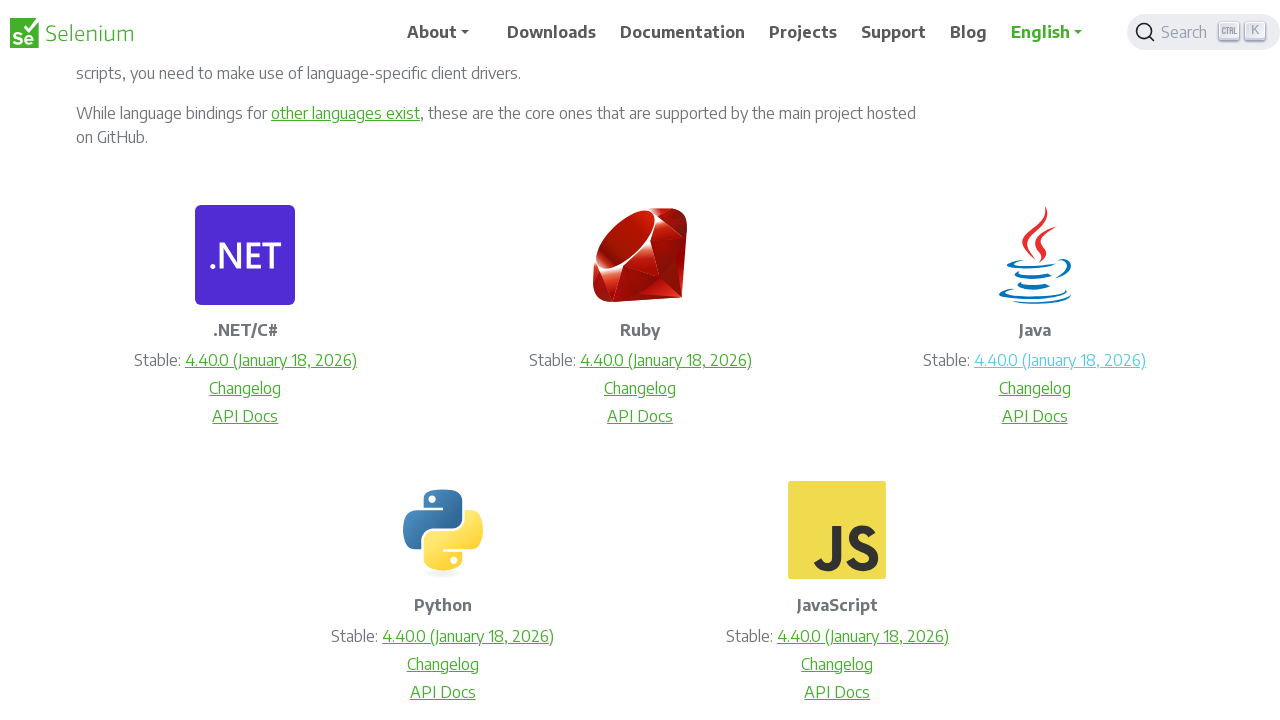

Waited for download to initiate
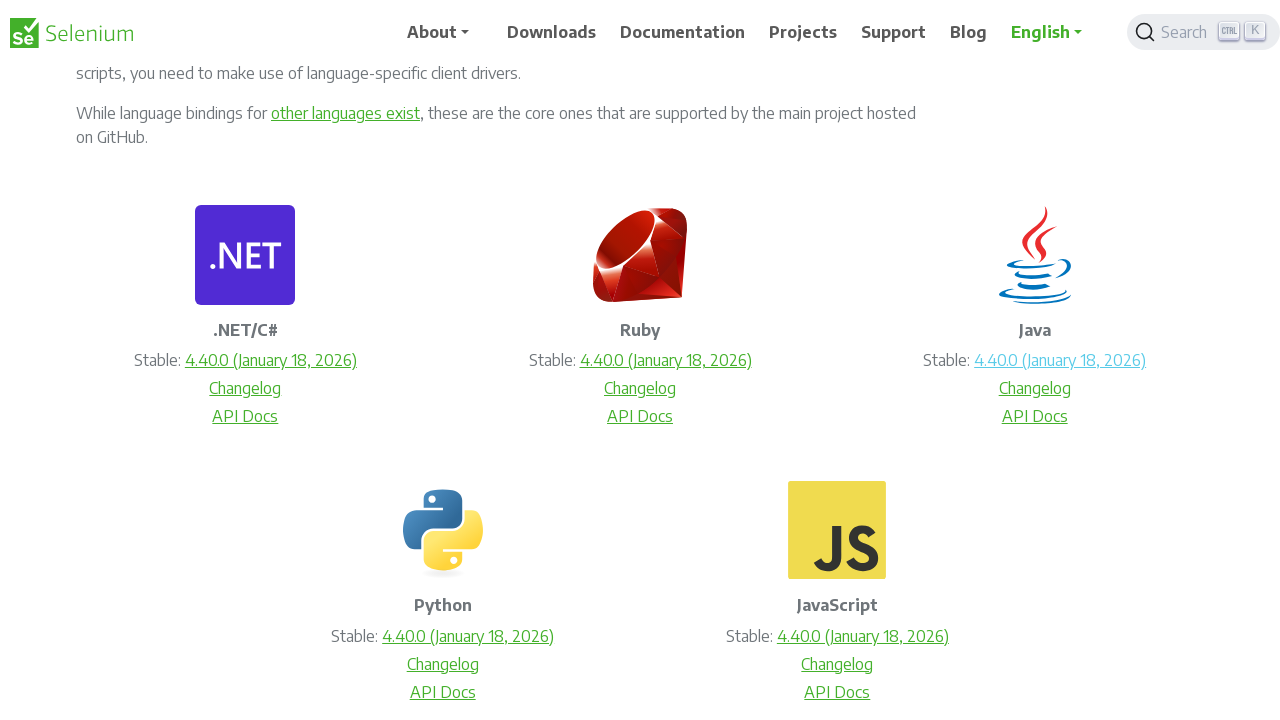

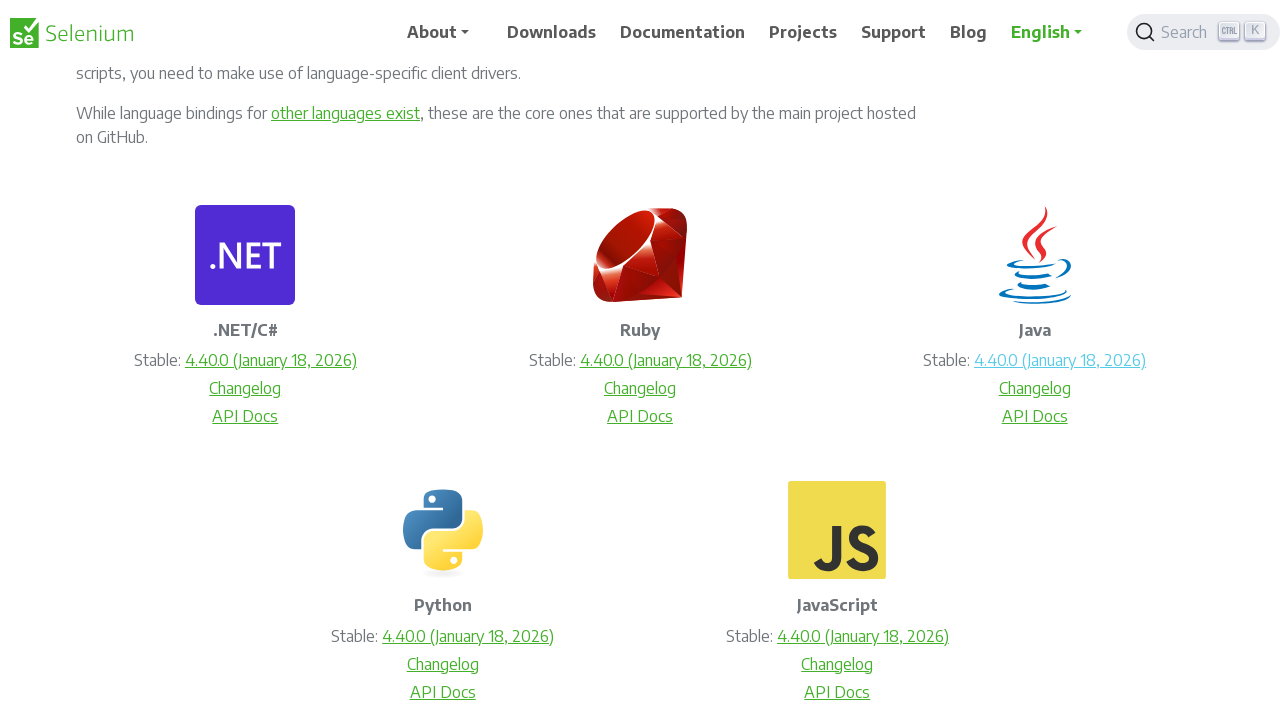